Navigates to the training support homepage and clicks on the About Us link to verify navigation works correctly

Starting URL: https://v1.training-support.net

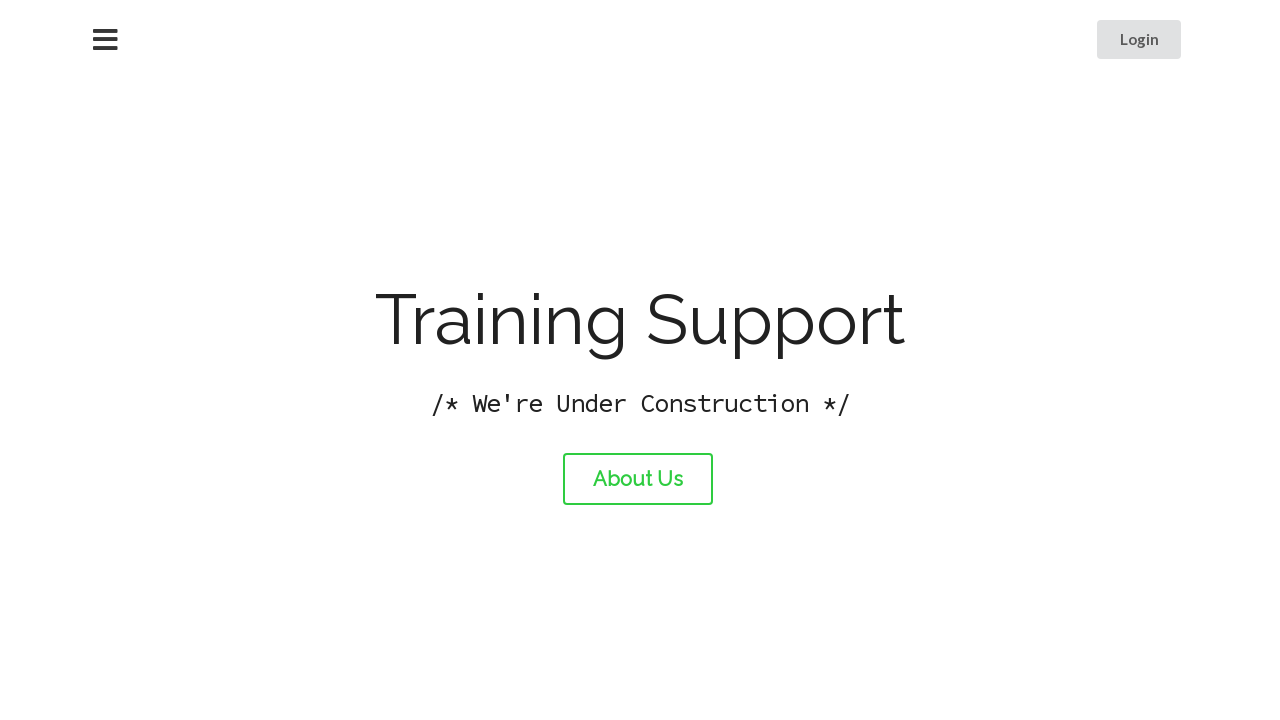

Navigated to training support homepage
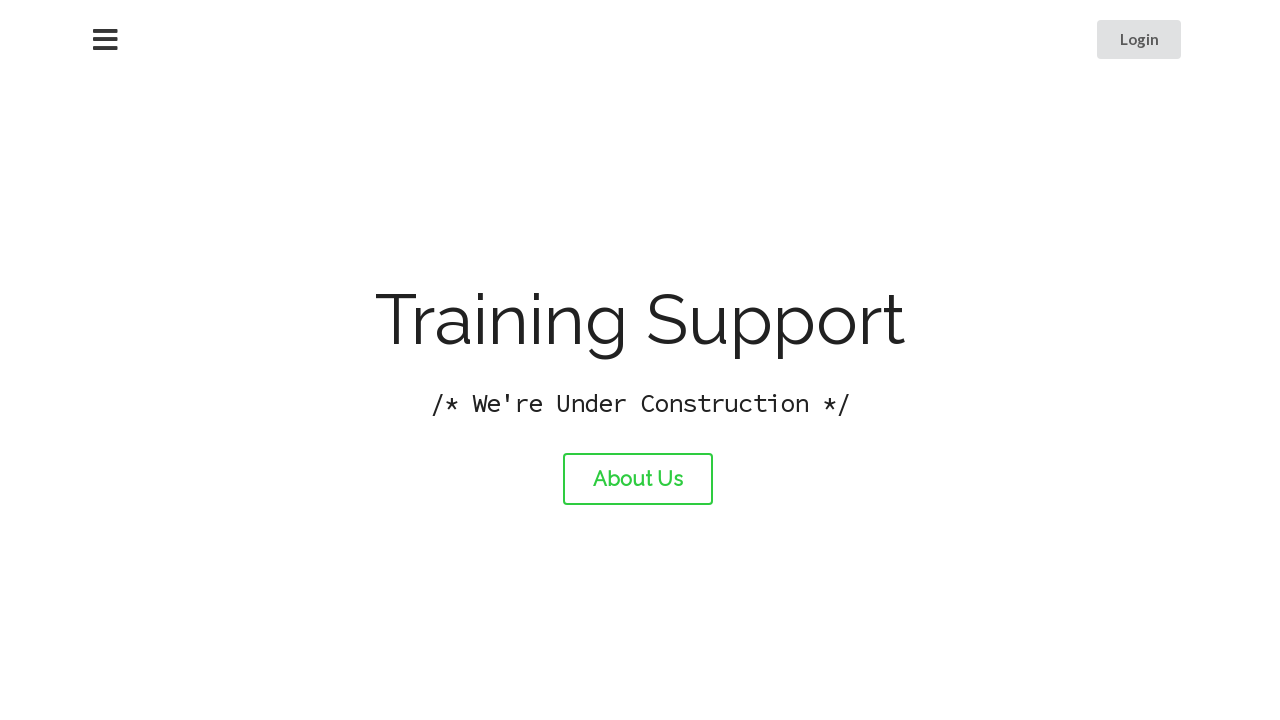

Clicked on the About Us link at (638, 479) on #about-link
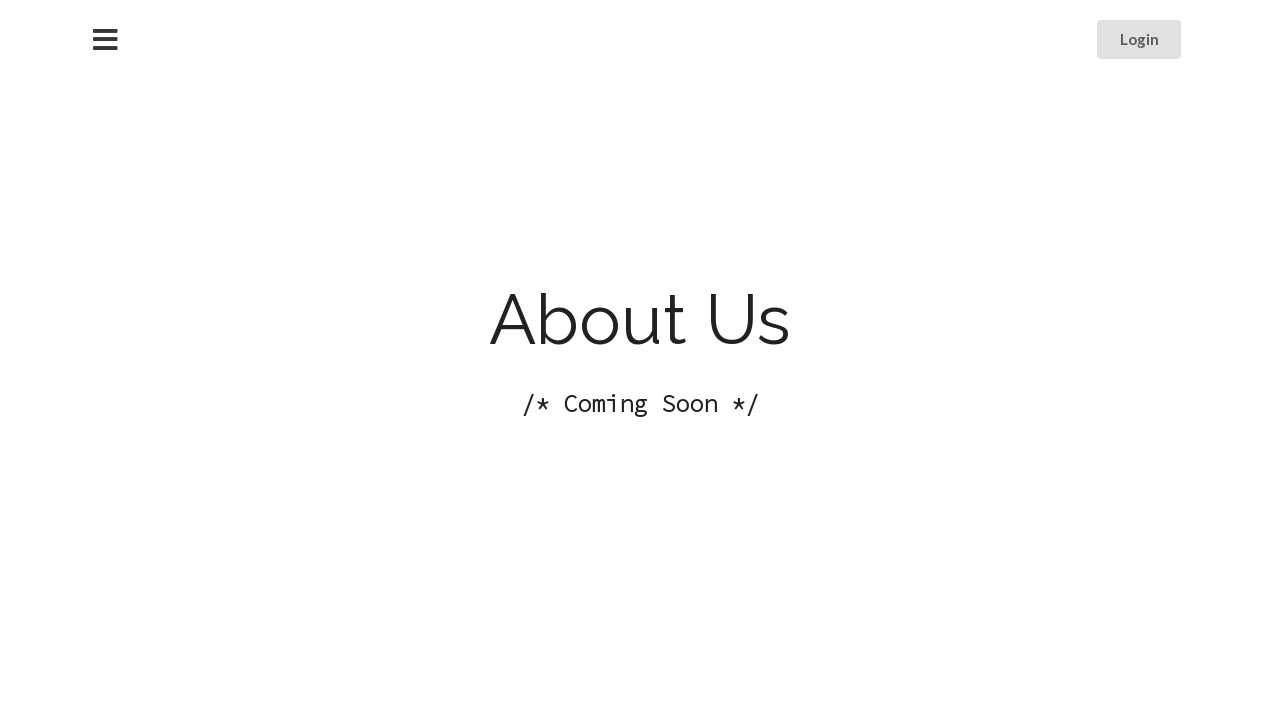

About Us page fully loaded
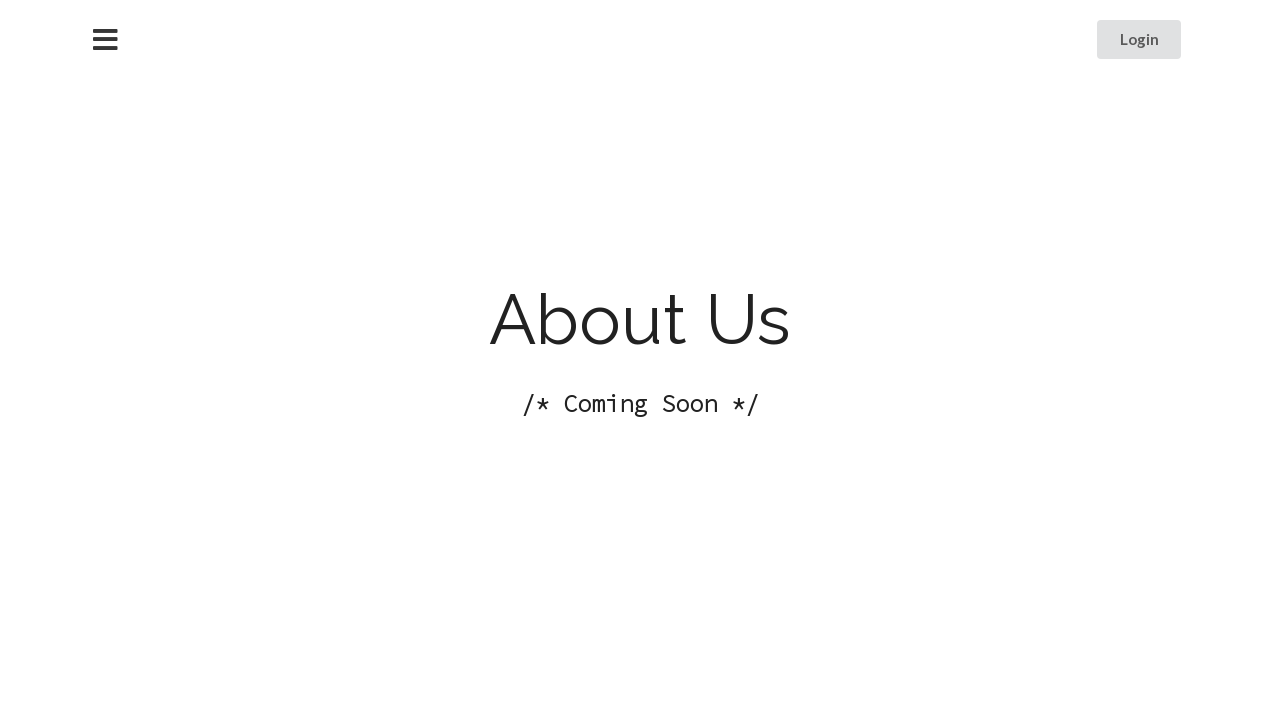

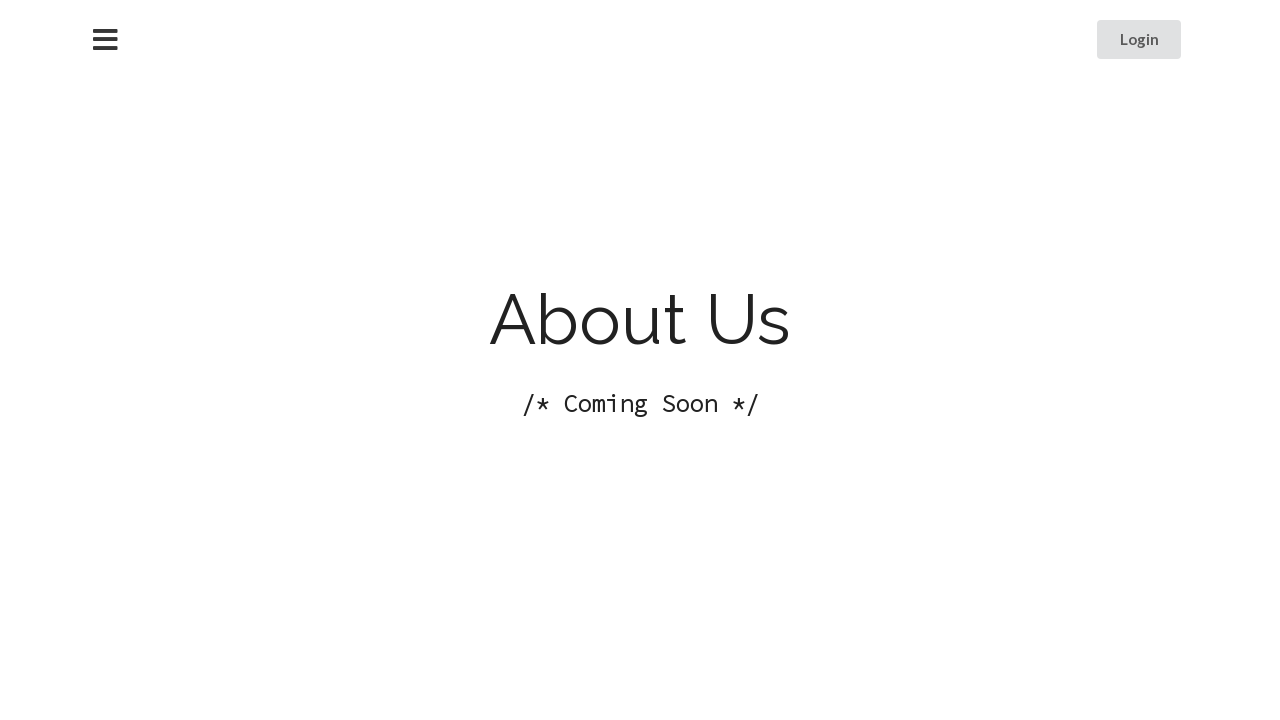